Tests timer-based JavaScript alert that appears after 5 seconds, then accepts it

Starting URL: https://demoqa.com/alerts

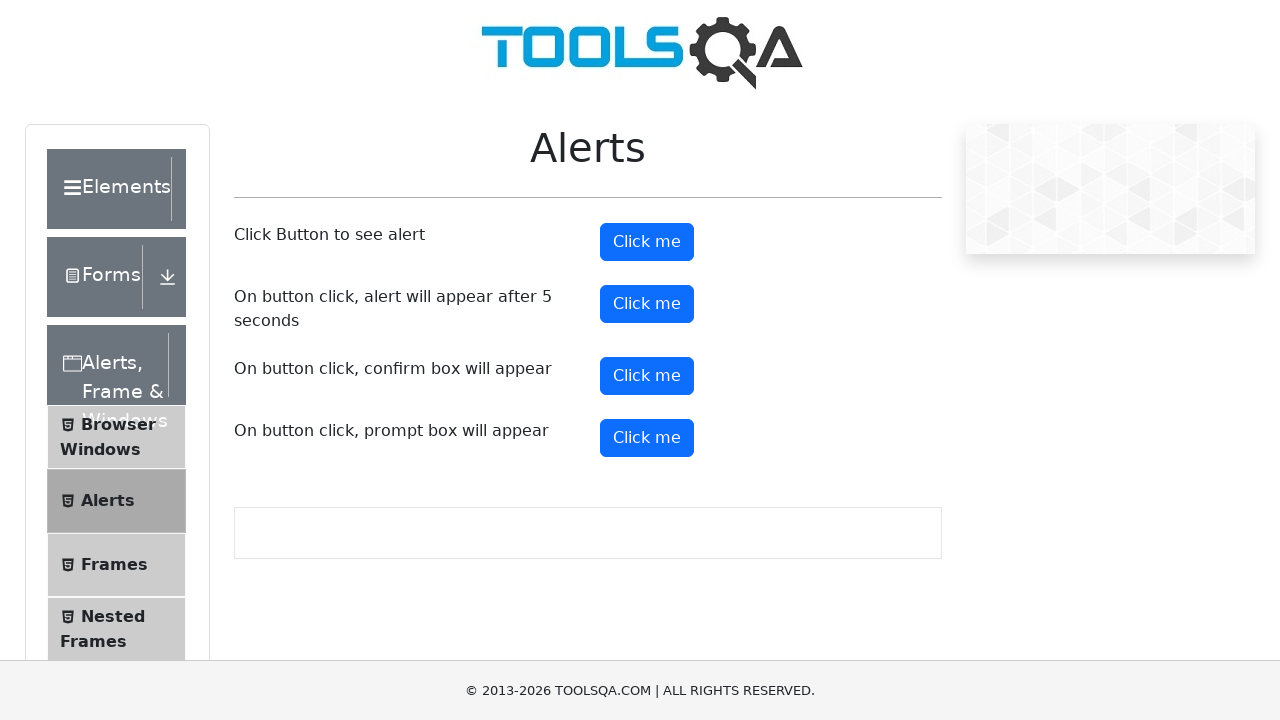

Set up dialog handler to accept alerts
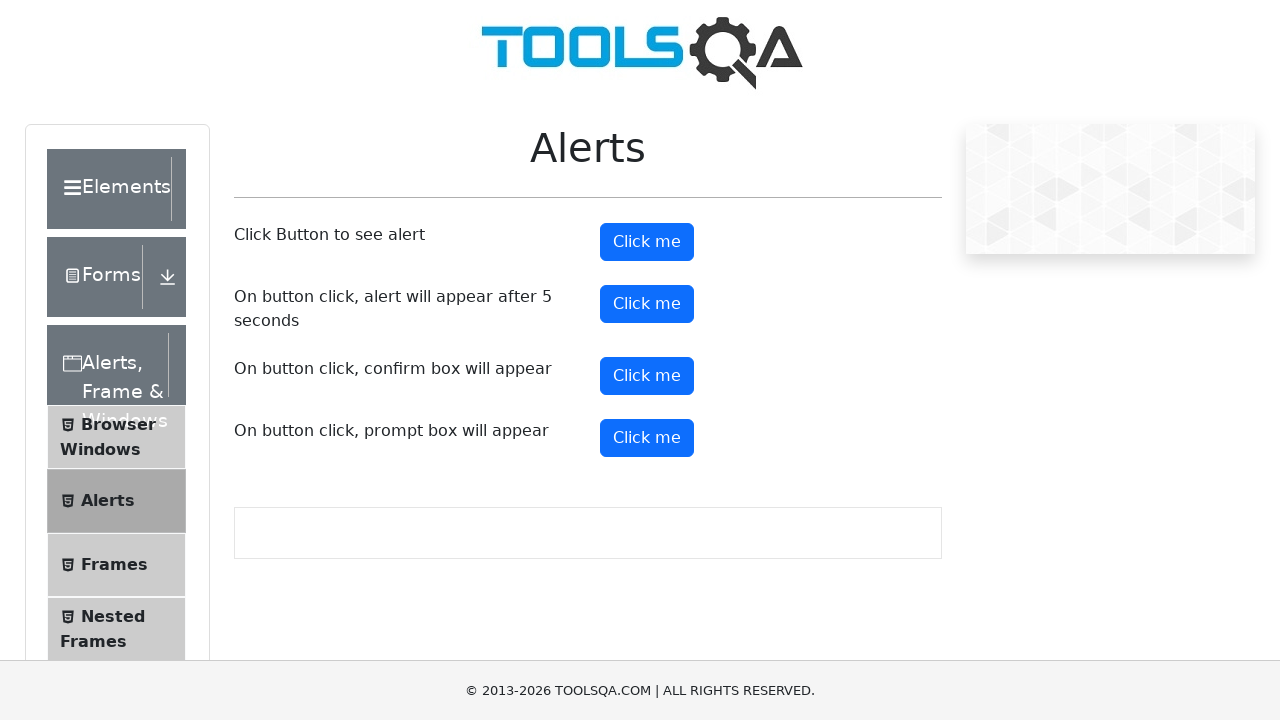

Clicked button to trigger timer-based alert at (647, 304) on #timerAlertButton
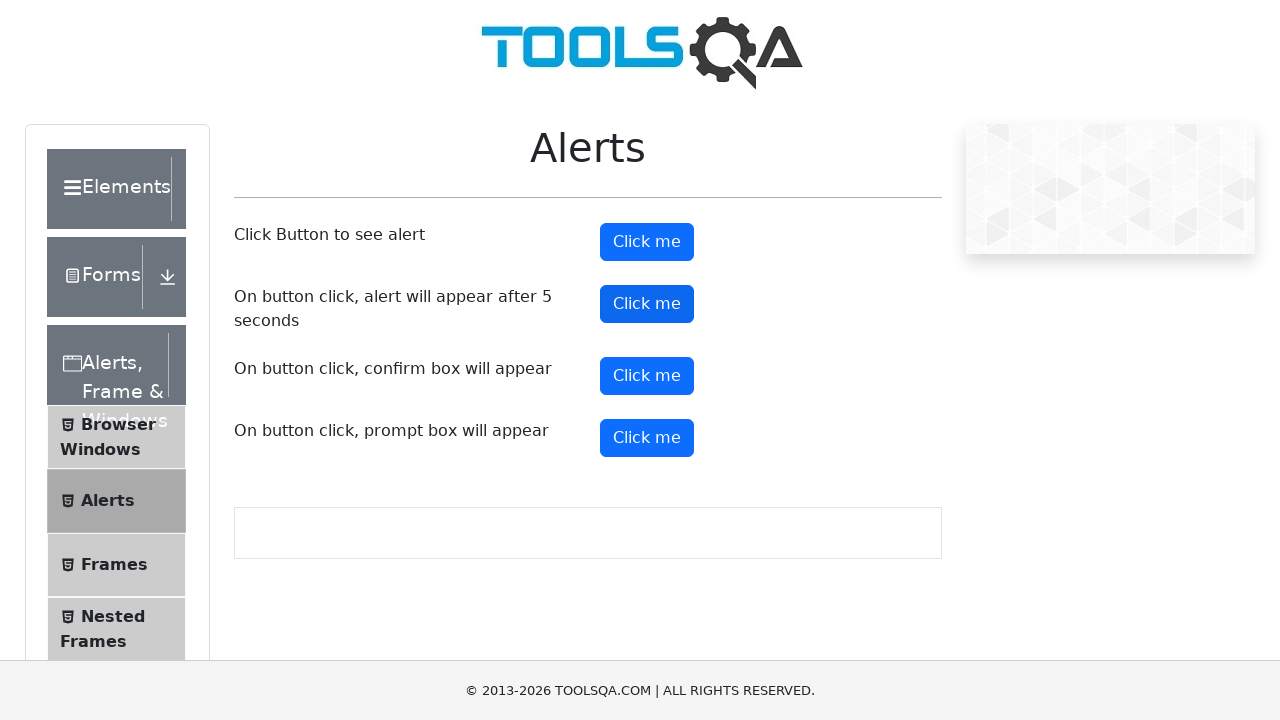

Waited 6 seconds for timer alert to appear and be accepted
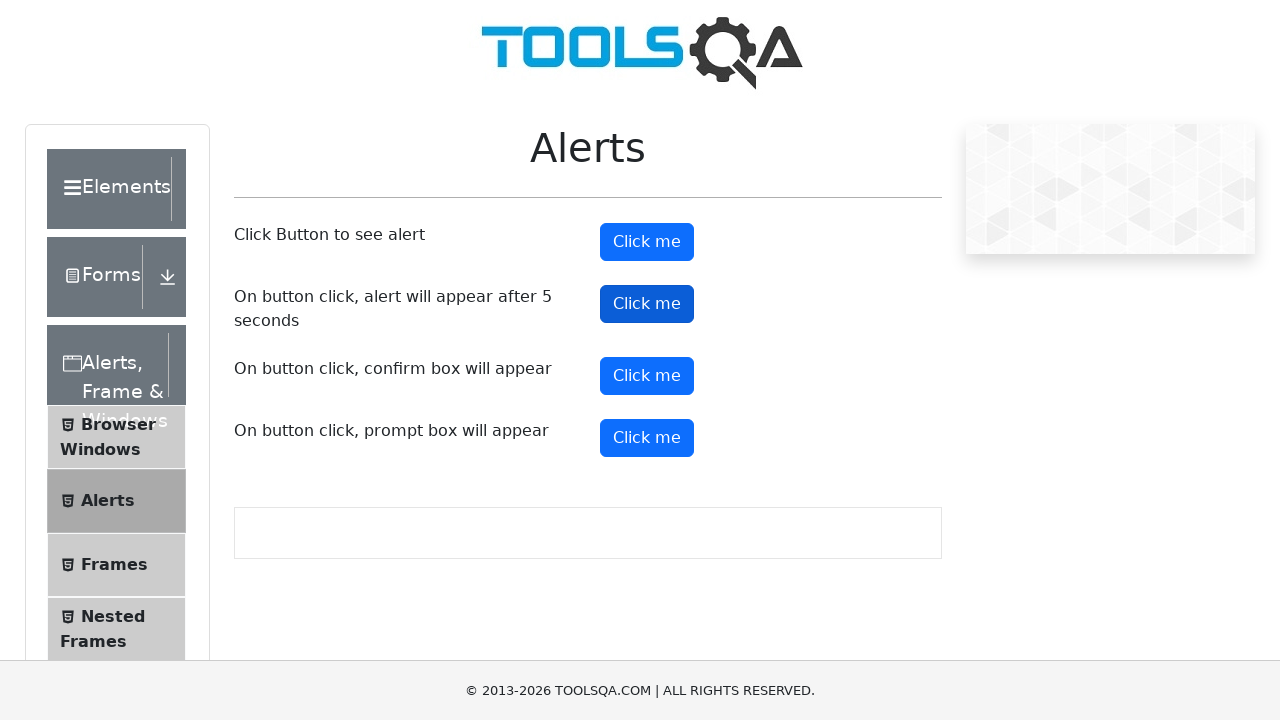

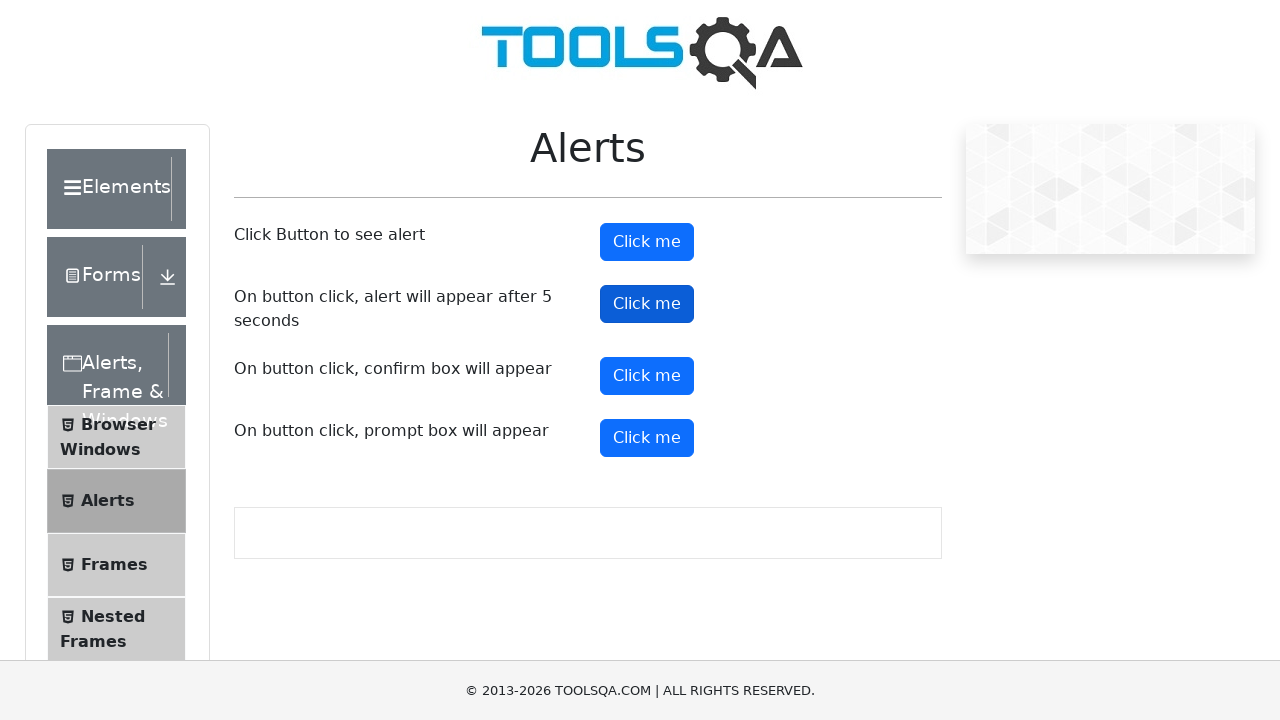